Tests creating a new todo list by entering a list name and verifying the list count increases

Starting URL: https://eviltester.github.io/simpletodolist/todolists.html

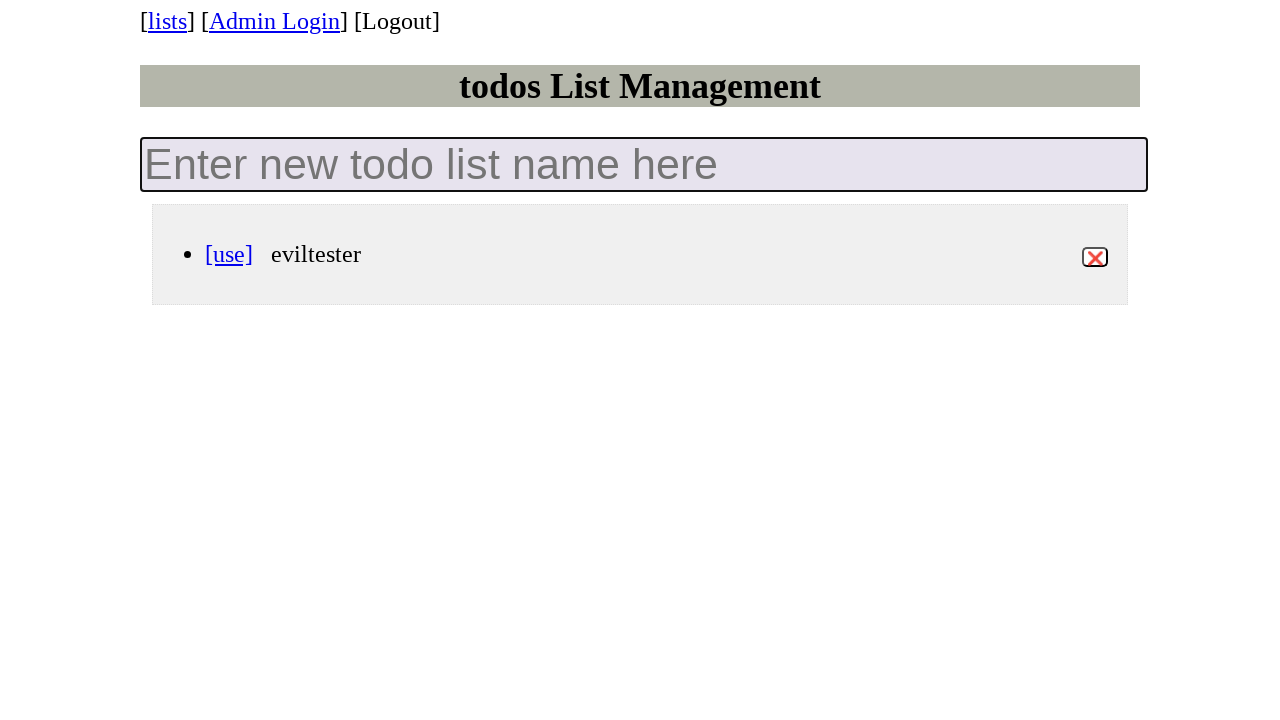

Waited for new todo list input field to load
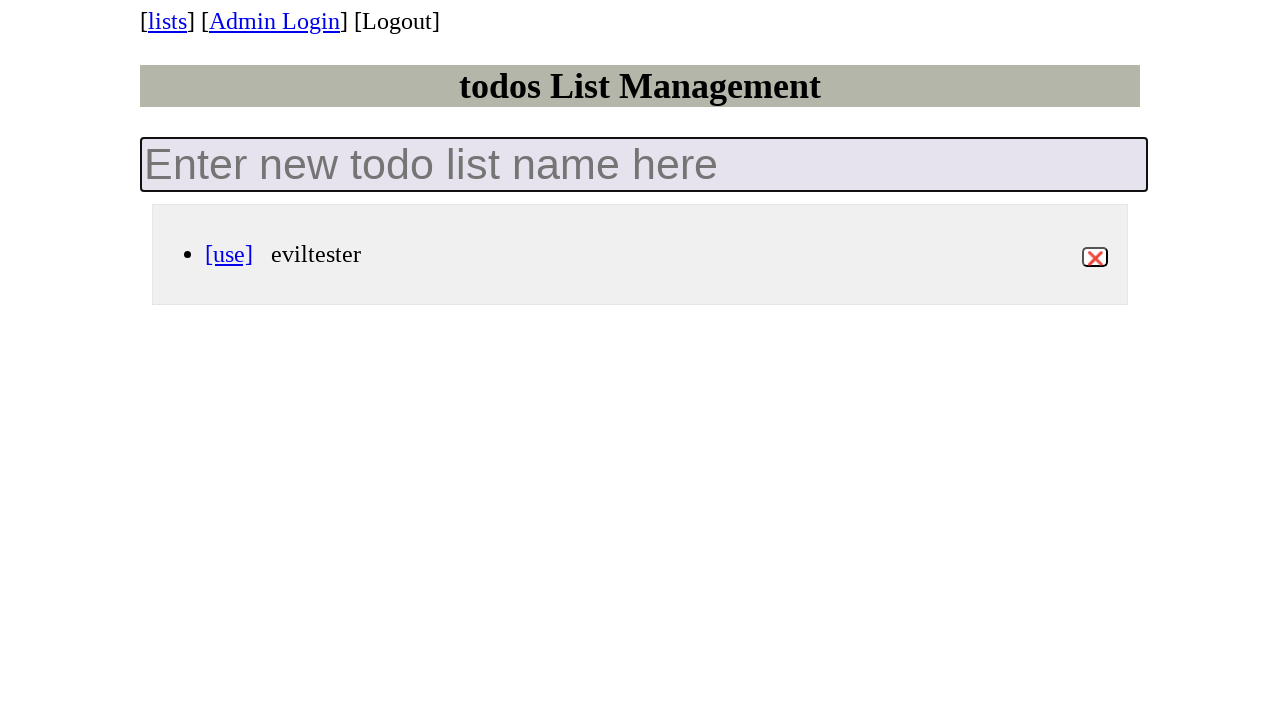

Counted initial todo lists: 1 lists found
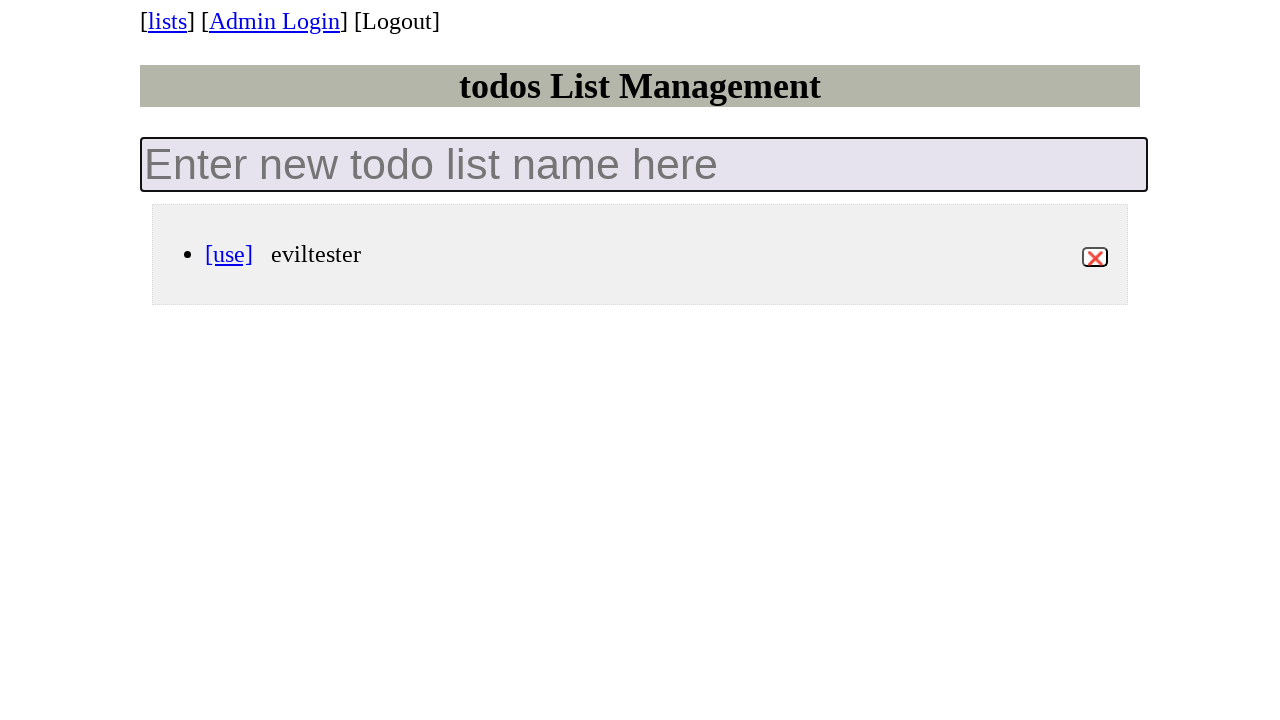

Filled new todo list input field with 'my-new-list' on .new-todo-list
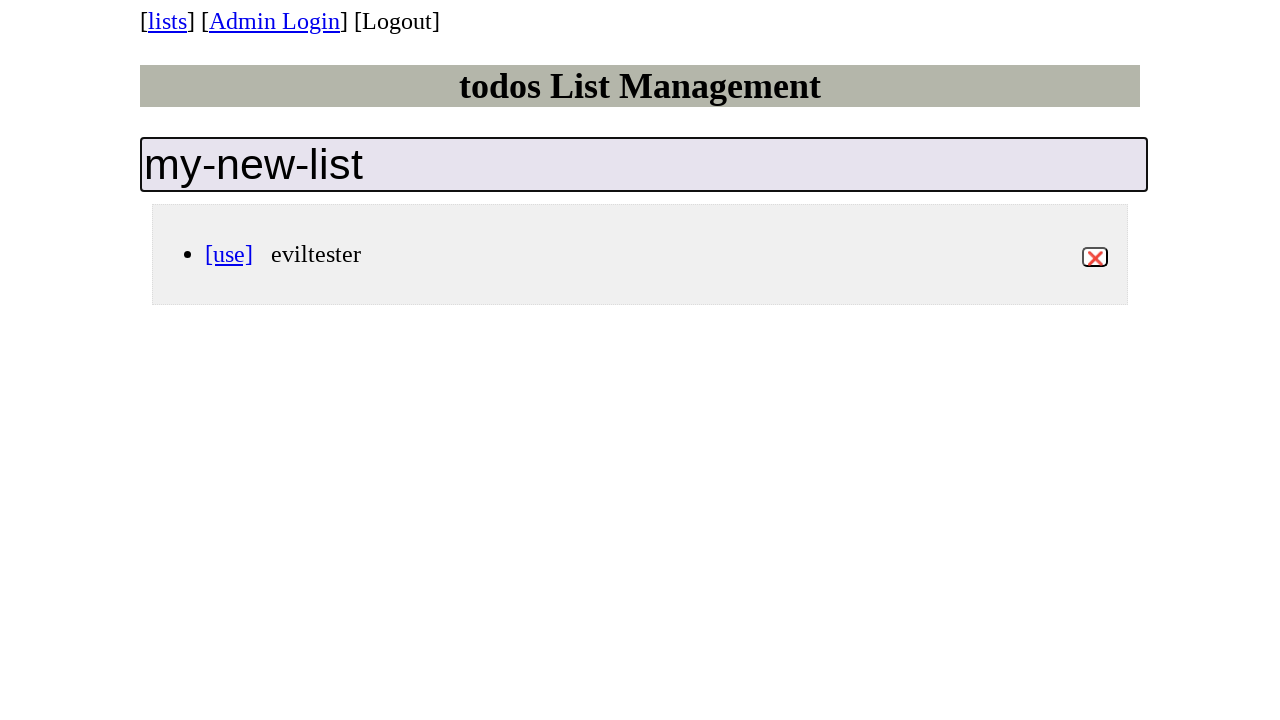

Pressed Enter to create the new todo list on .new-todo-list
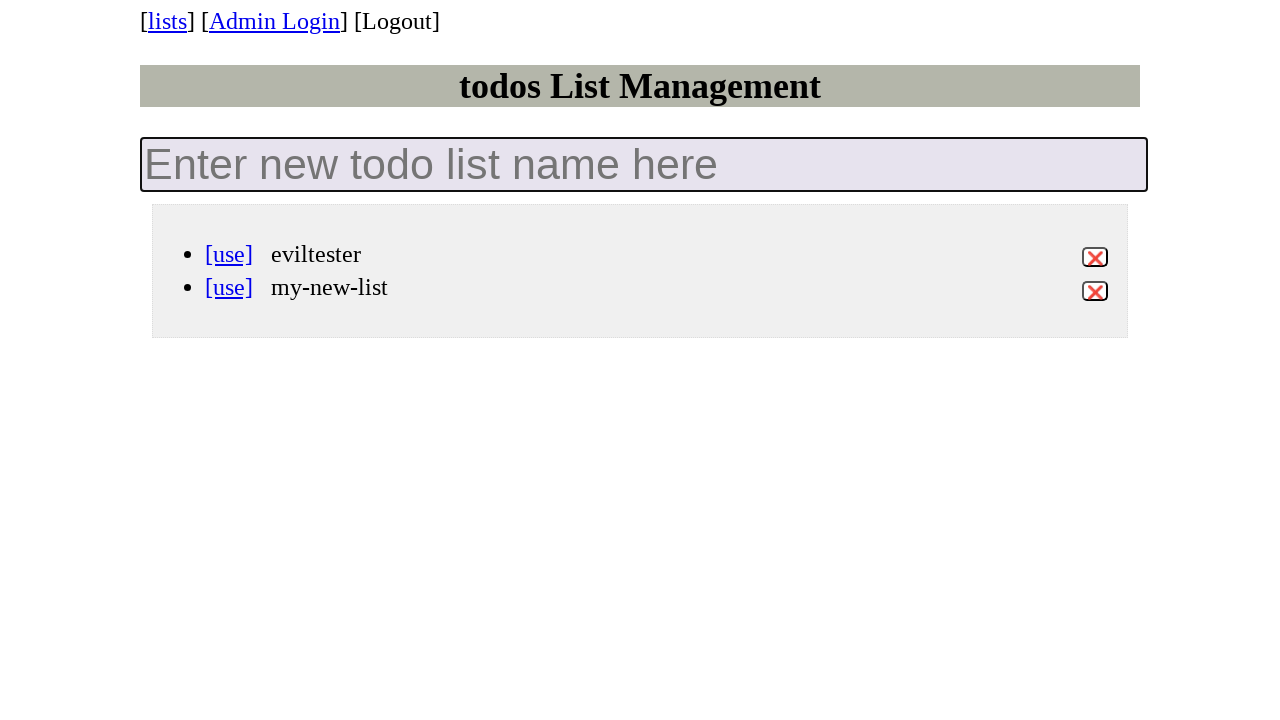

Verified todo list count increased from 1 to 2
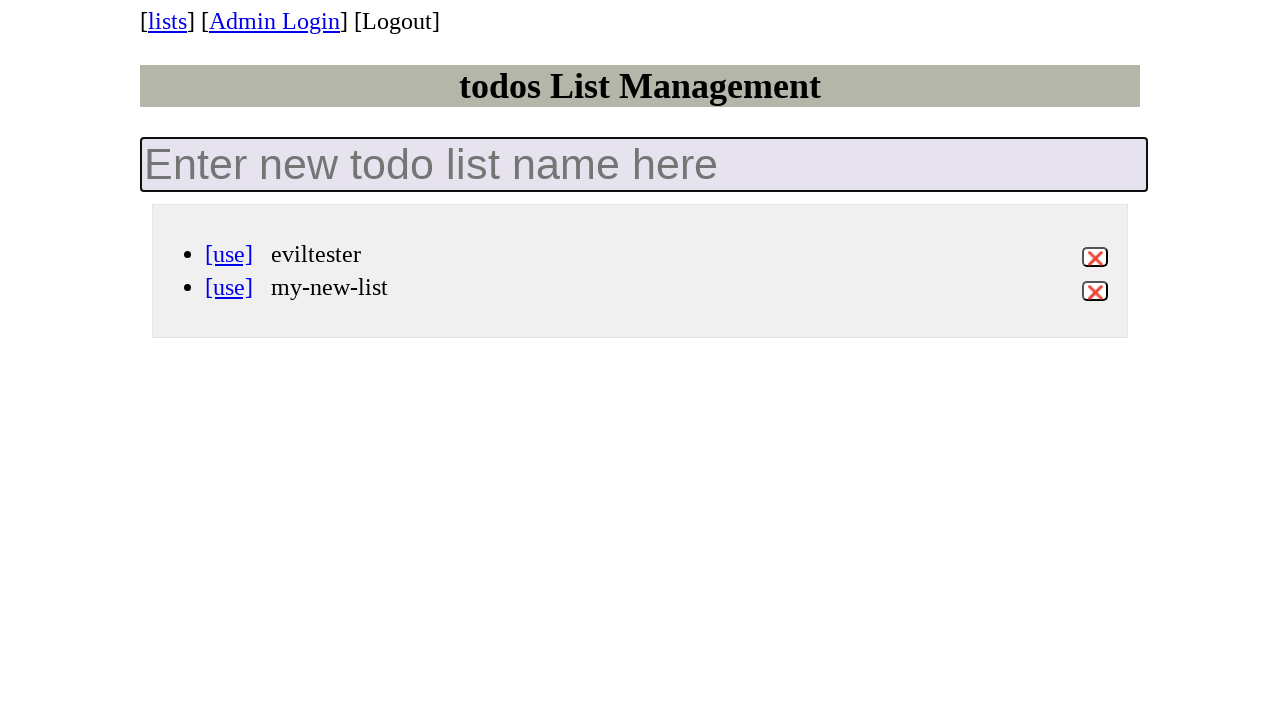

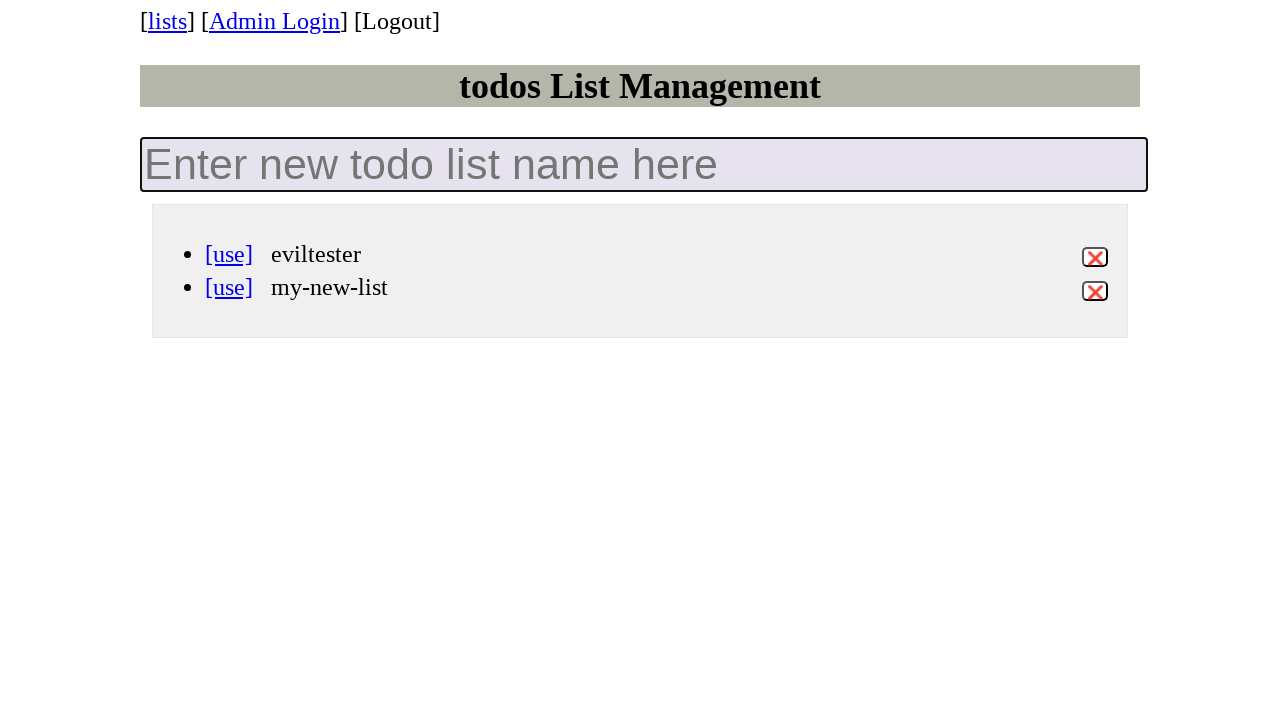